Tests checkbox selection and round trip radio button functionality on a travel booking form, verifying that selecting round trip enables the return date field

Starting URL: https://rahulshettyacademy.com/dropdownsPractise/

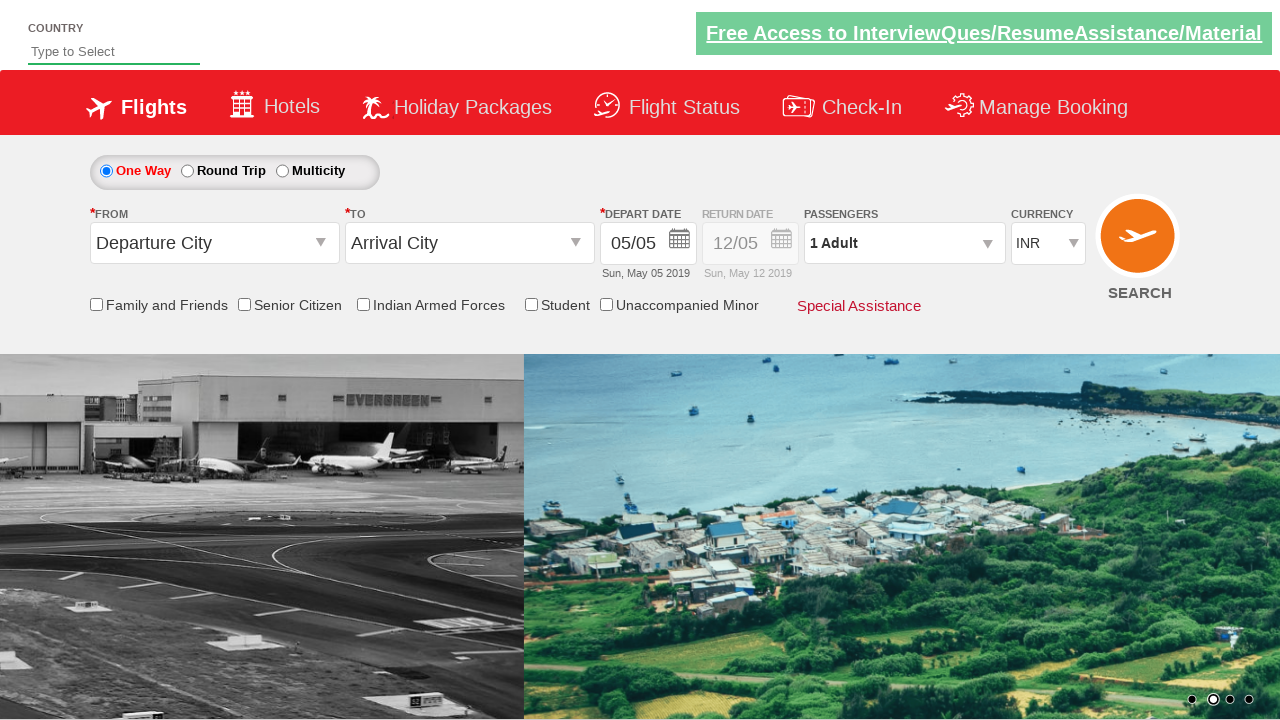

Verified senior citizen discount checkbox is not initially selected
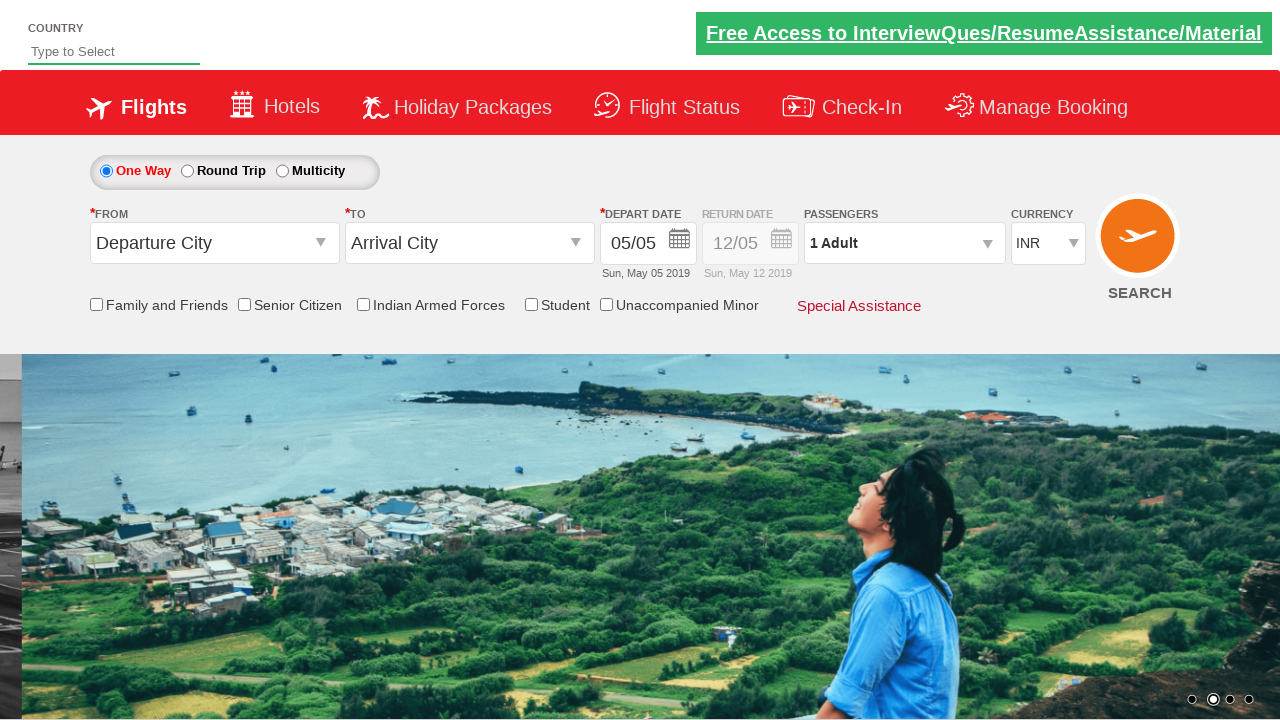

Clicked senior citizen discount checkbox at (244, 304) on input[id*='SeniorCitizenDiscount']
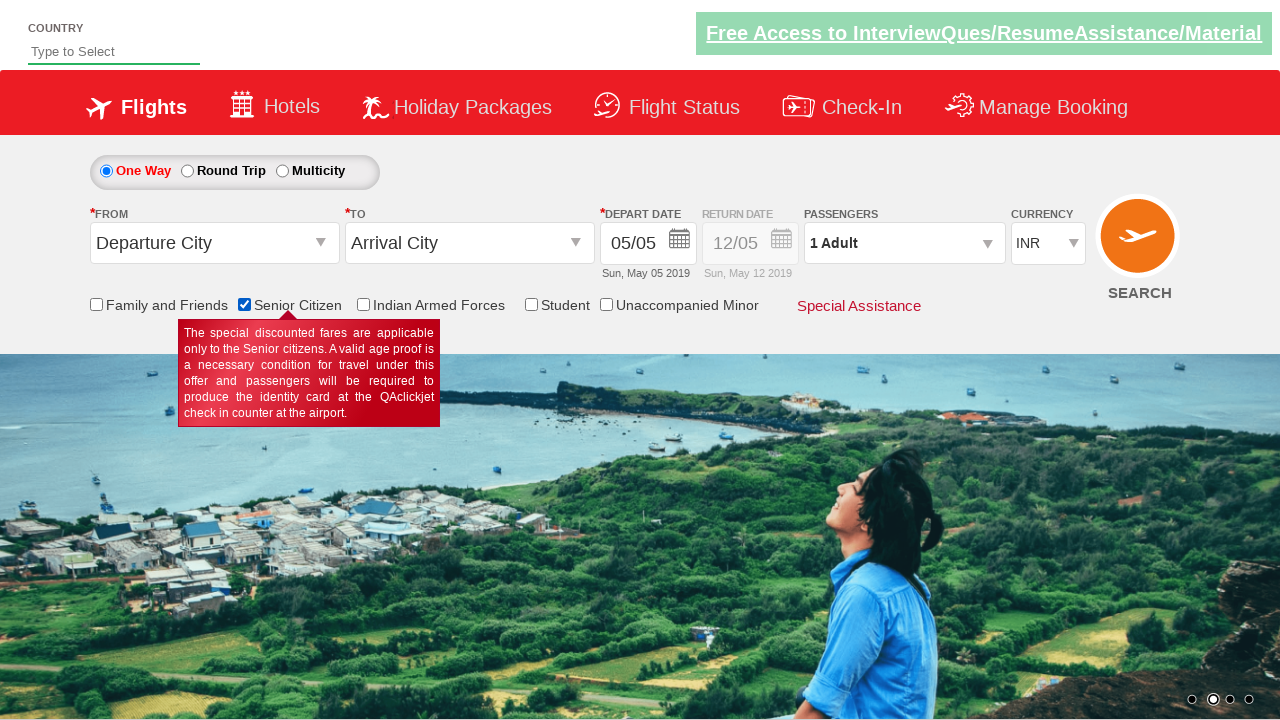

Verified senior citizen discount checkbox is now selected
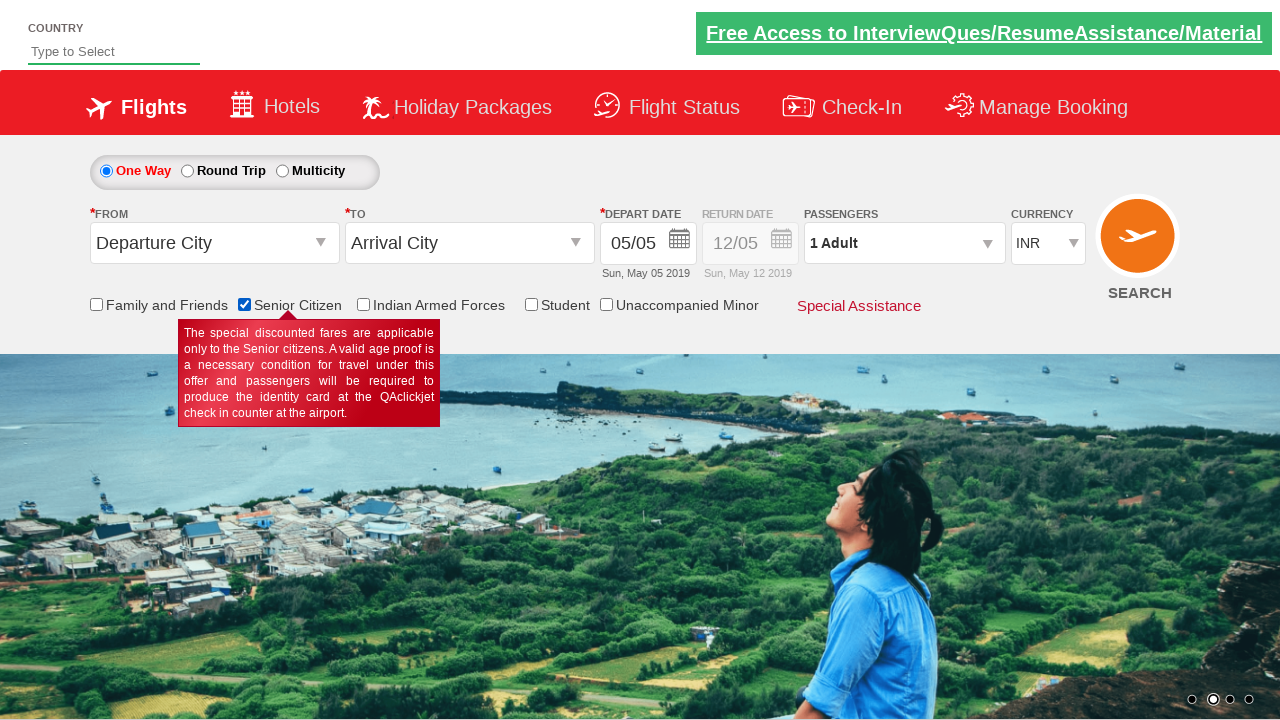

Clicked round trip radio button at (187, 171) on #ctl00_mainContent_rbtnl_Trip_1
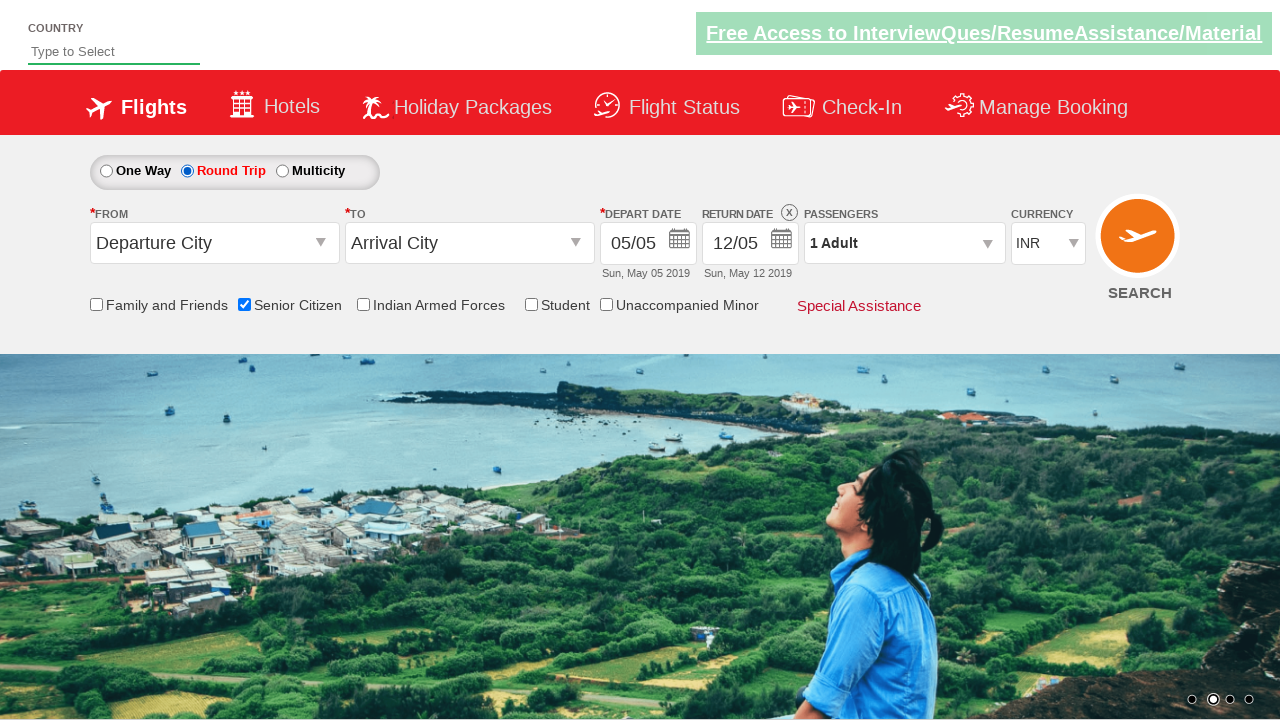

Verified return date field is enabled after selecting round trip
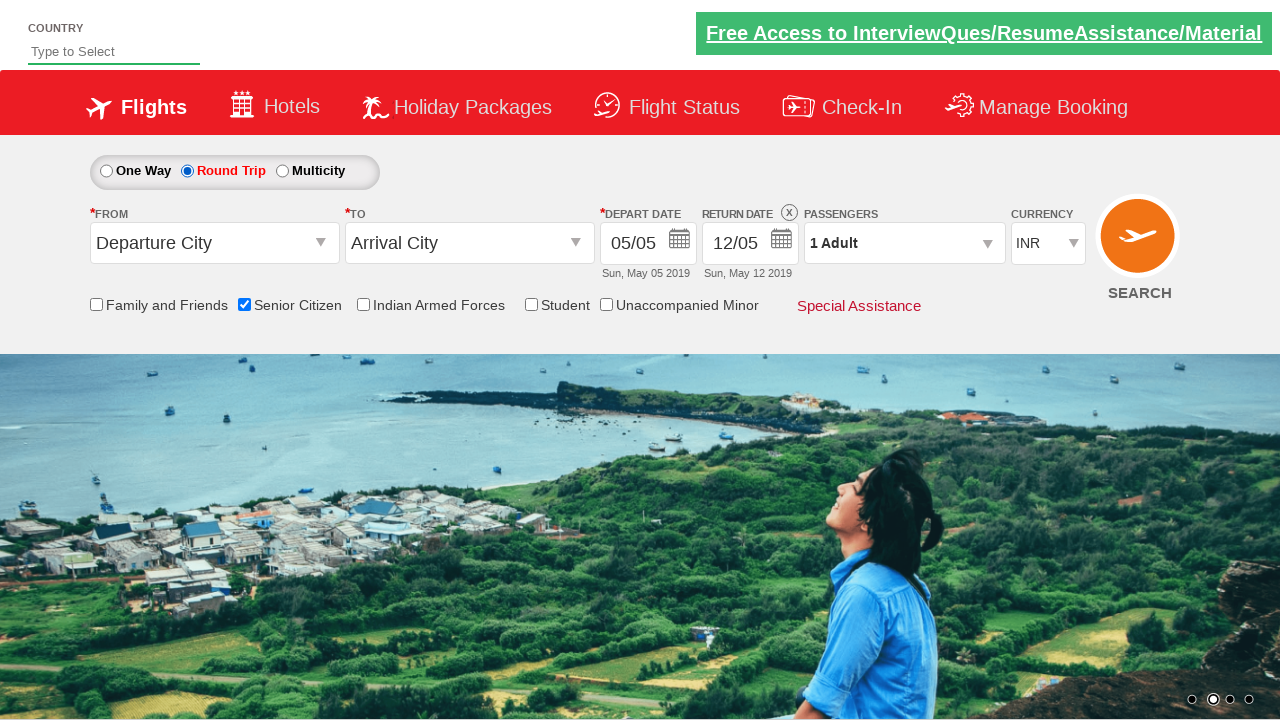

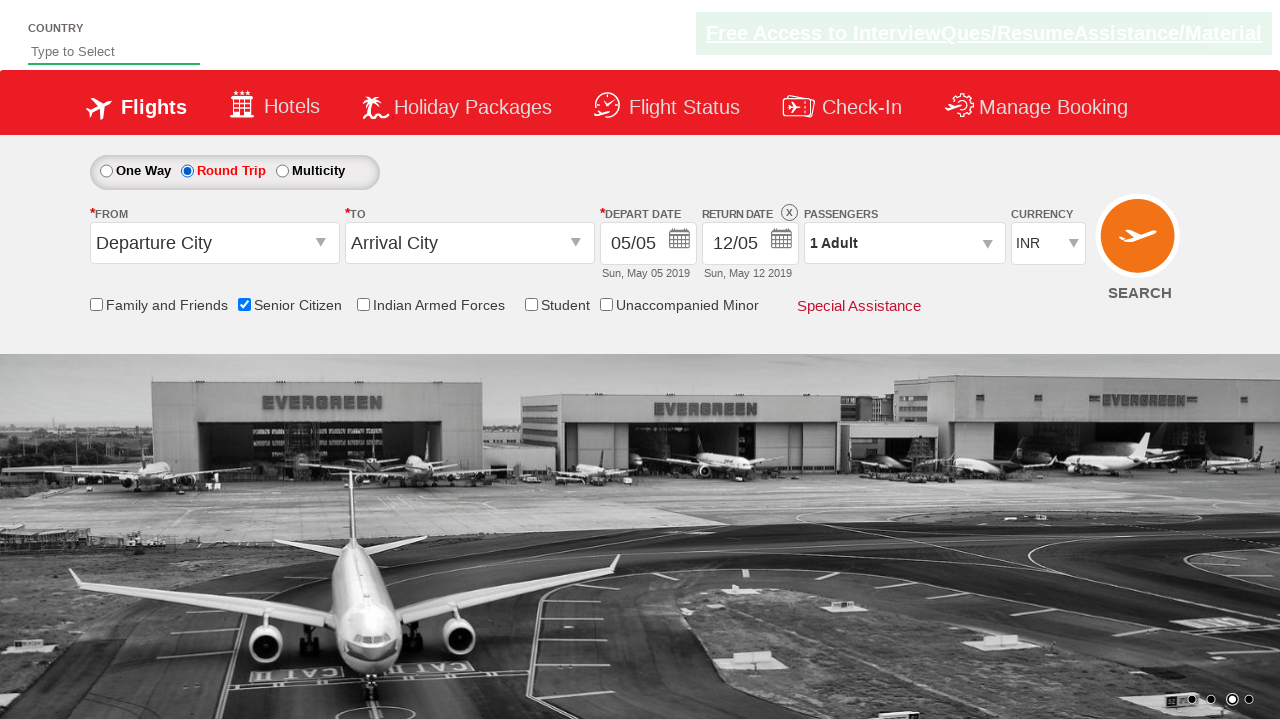